Tests dropdown selection functionality by selecting an option by value (bmw) from a cars dropdown

Starting URL: https://automationtesting.co.uk/dropdown.html

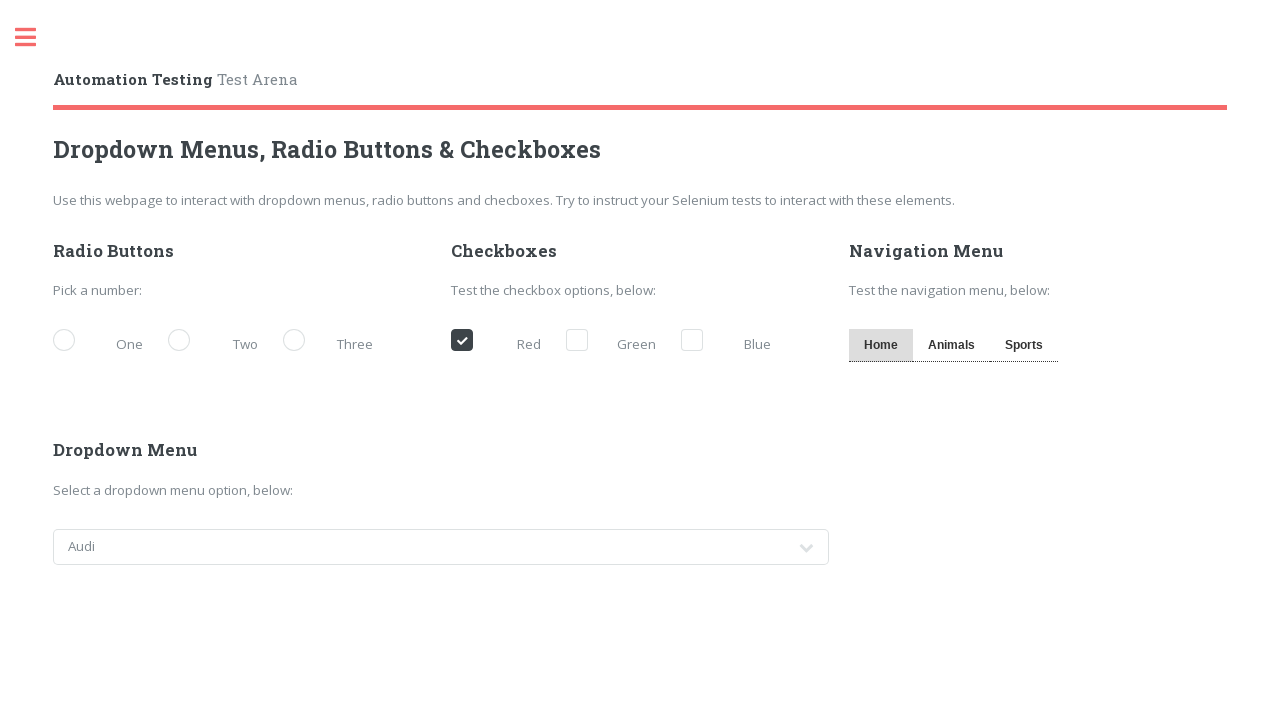

Navigated to dropdown test page
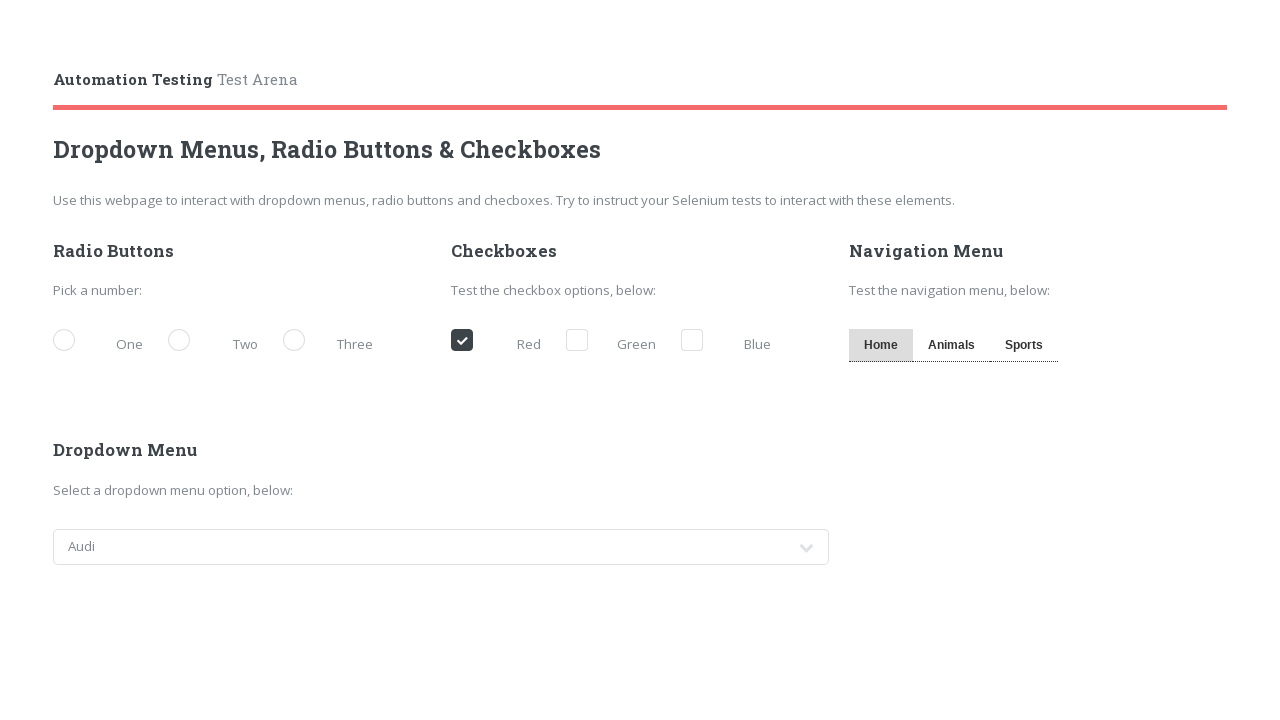

Selected 'bmw' option from cars dropdown by value on #cars
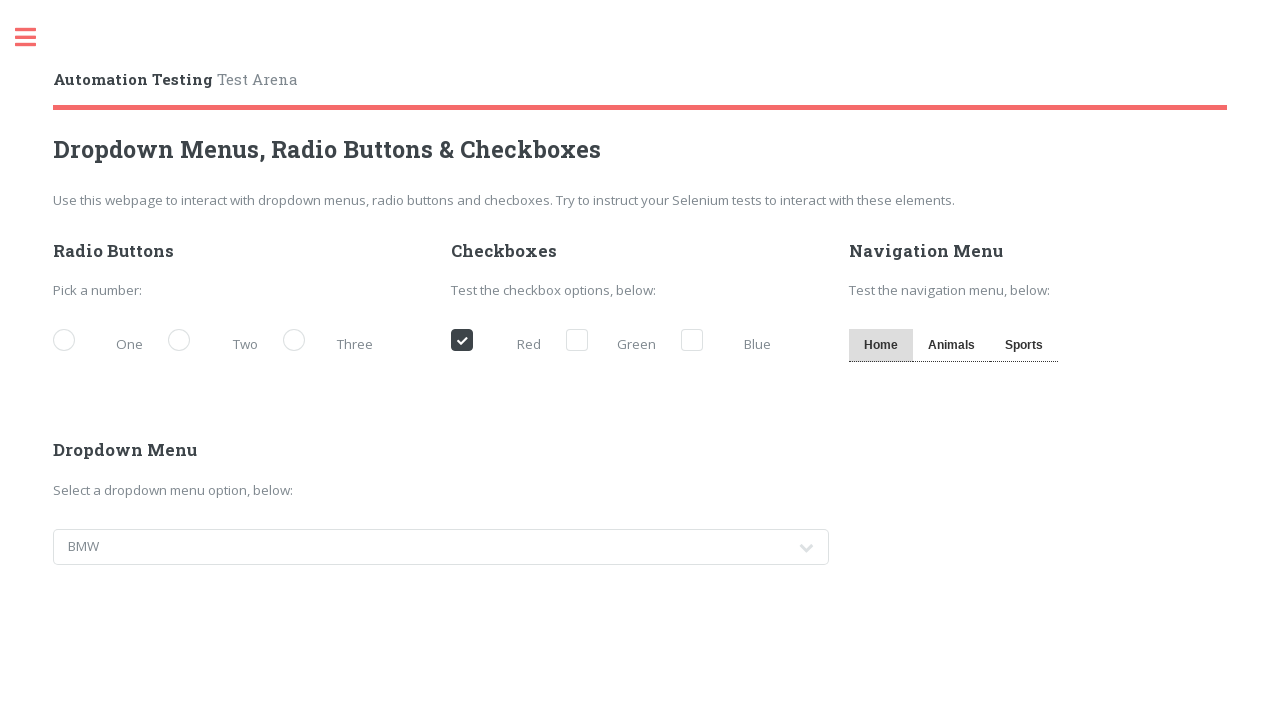

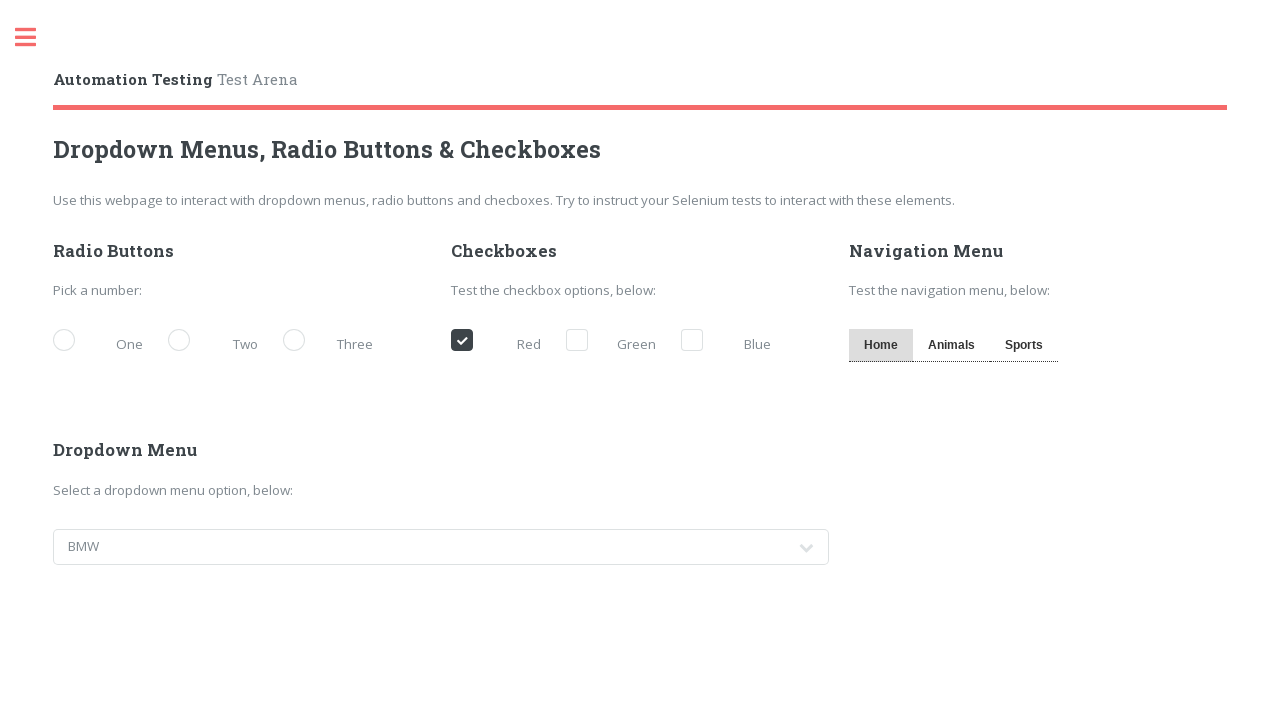